Tests right-click context menu by right-clicking an element, hovering over quit option, and accepting the alert

Starting URL: http://swisnl.github.io/jQuery-contextMenu/demo.html

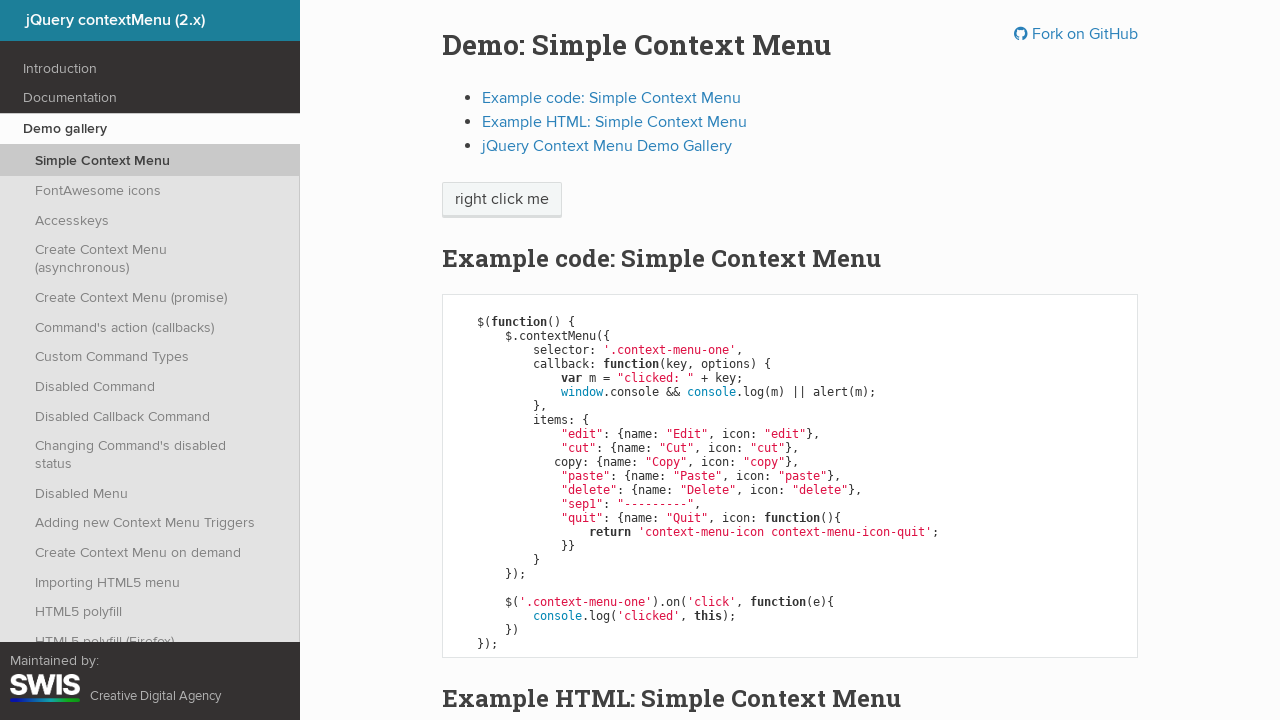

Right-clicked on 'right click me' element to open context menu at (502, 200) on //span[text()='right click me']
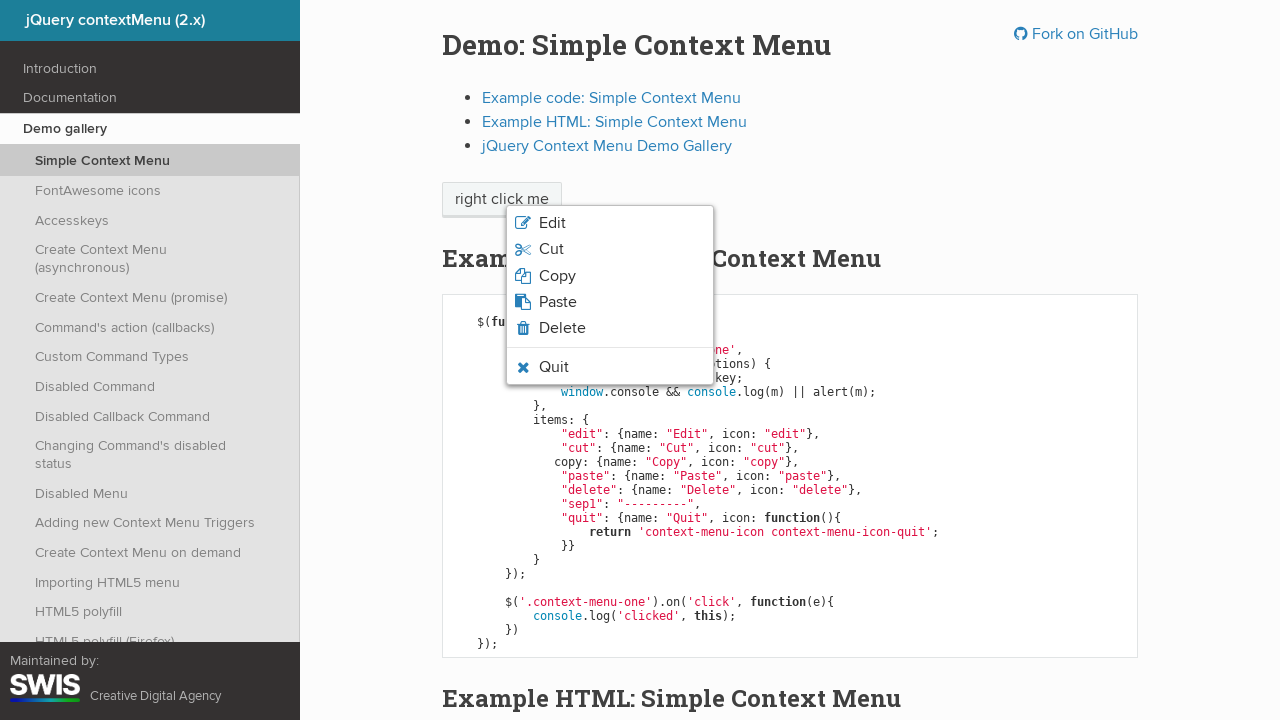

Context menu appeared with quit option visible
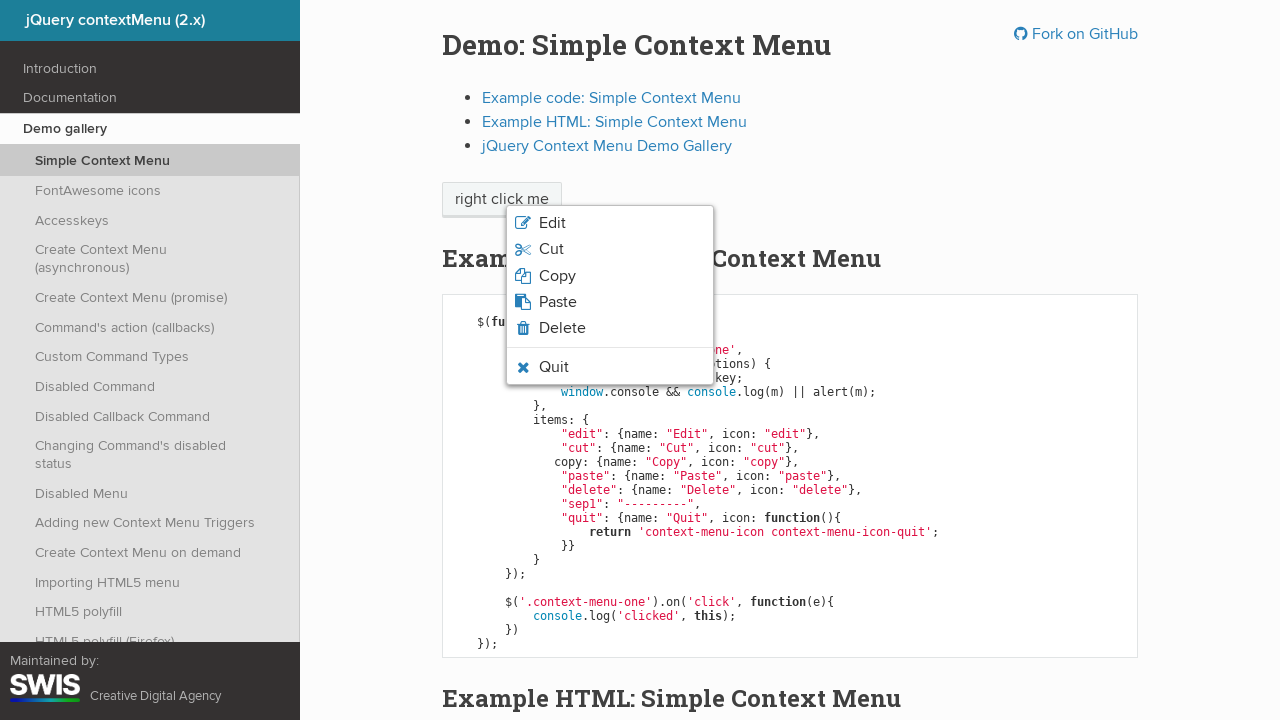

Hovered over the quit menu item at (610, 367) on li.context-menu-icon-quit
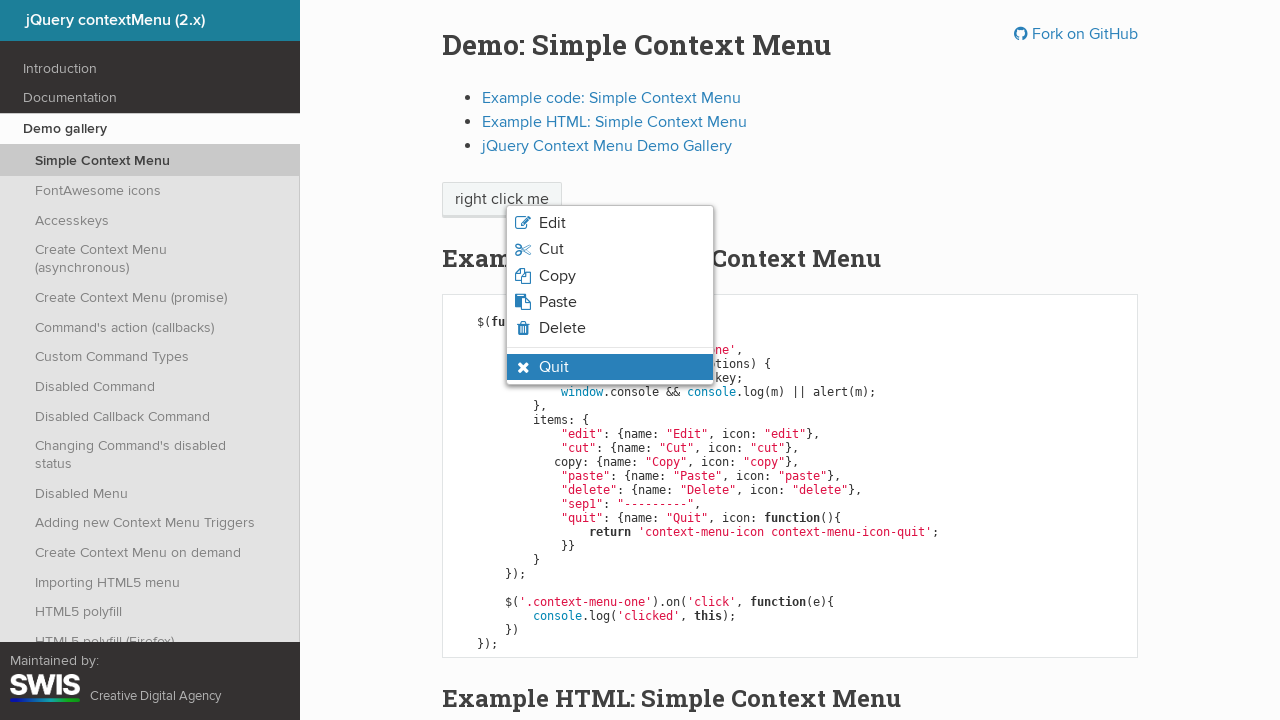

Retrieved class attribute from quit menu item
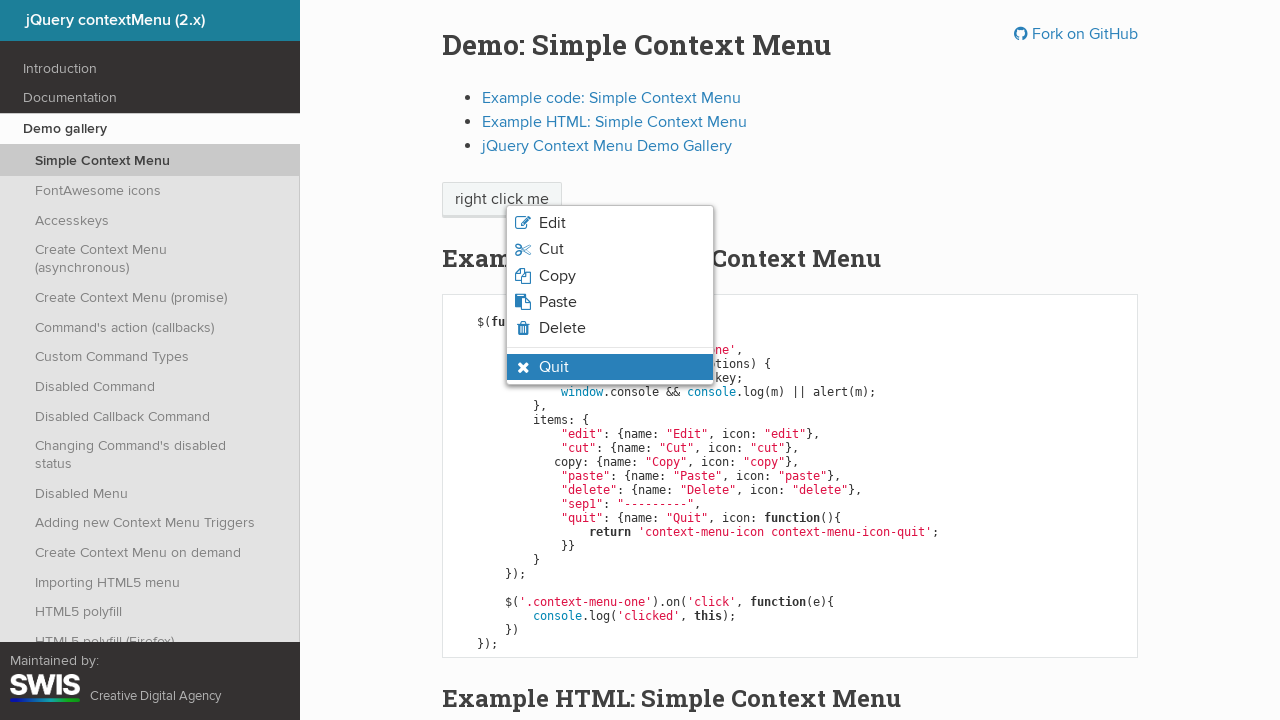

Verified that quit menu item has 'context-menu-hover' class applied
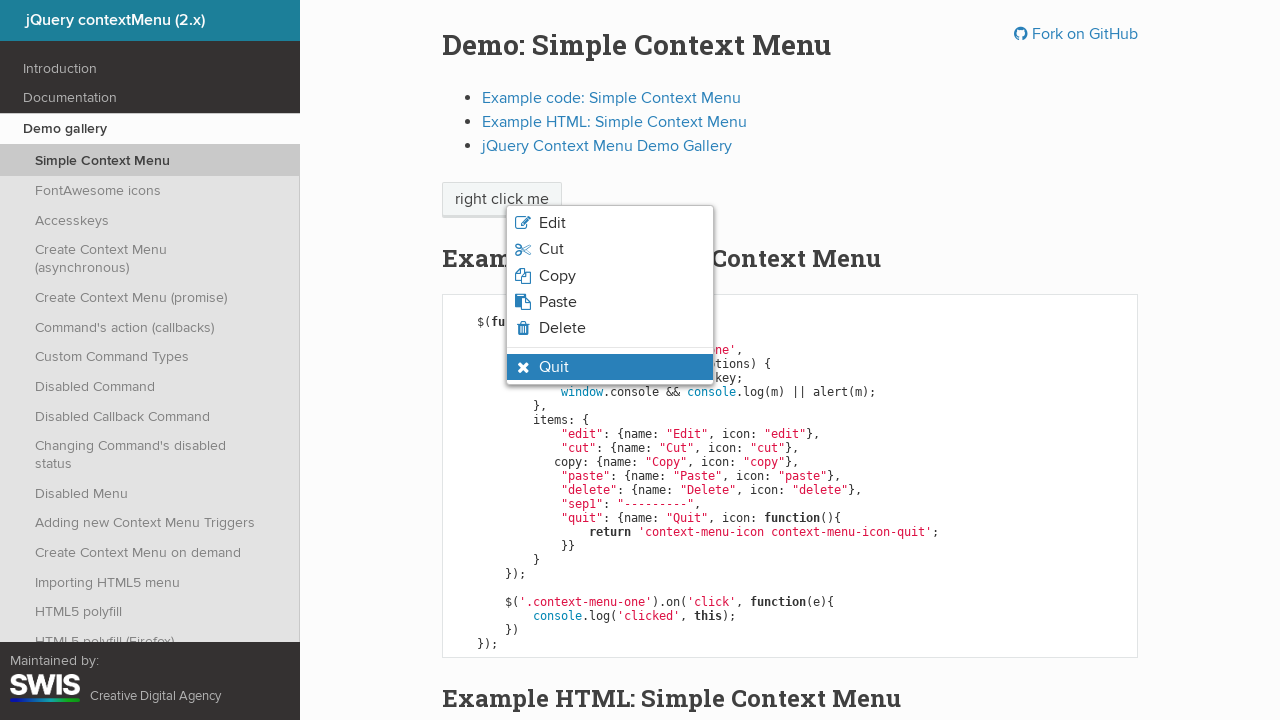

Clicked on quit menu item at (610, 367) on li.context-menu-icon-quit
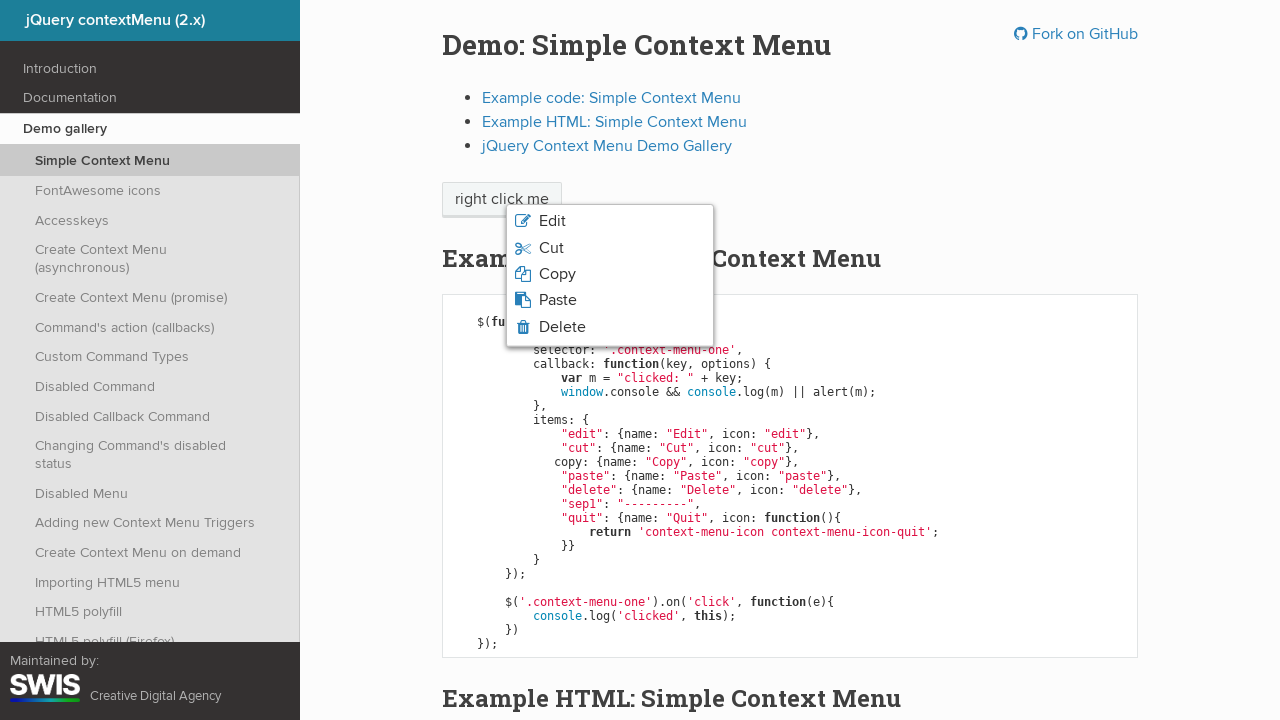

Accepted the alert dialog
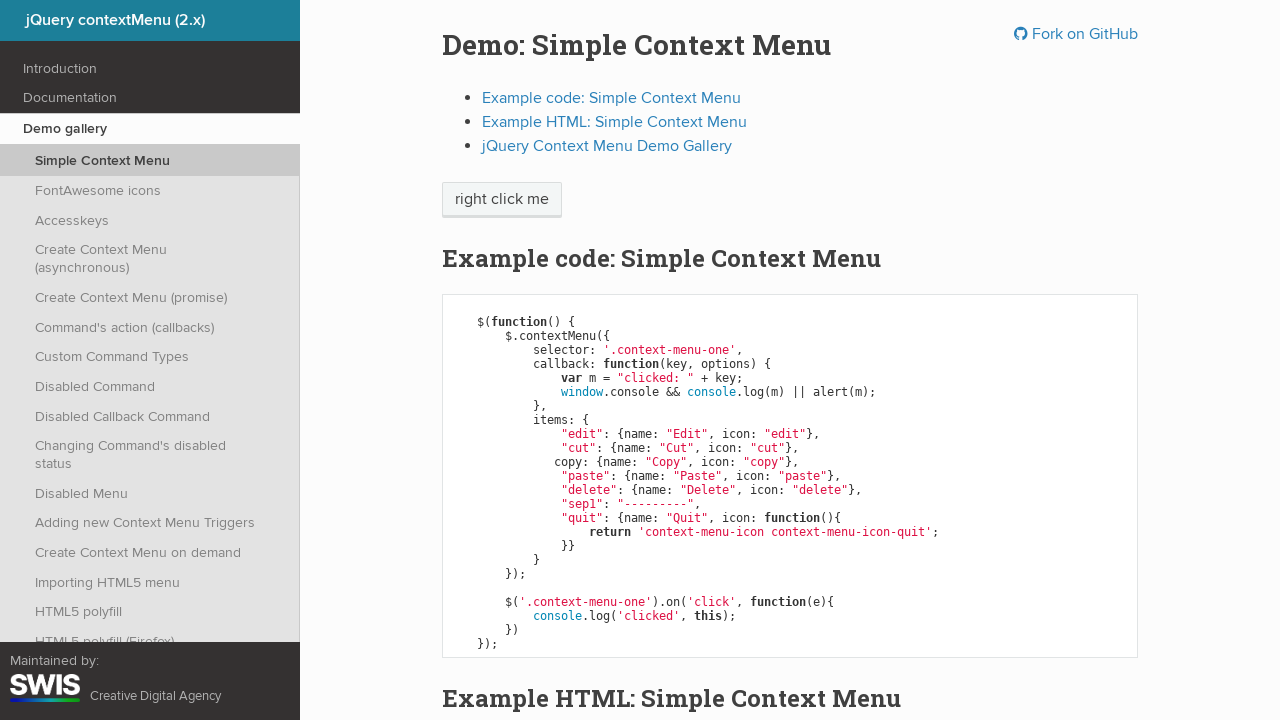

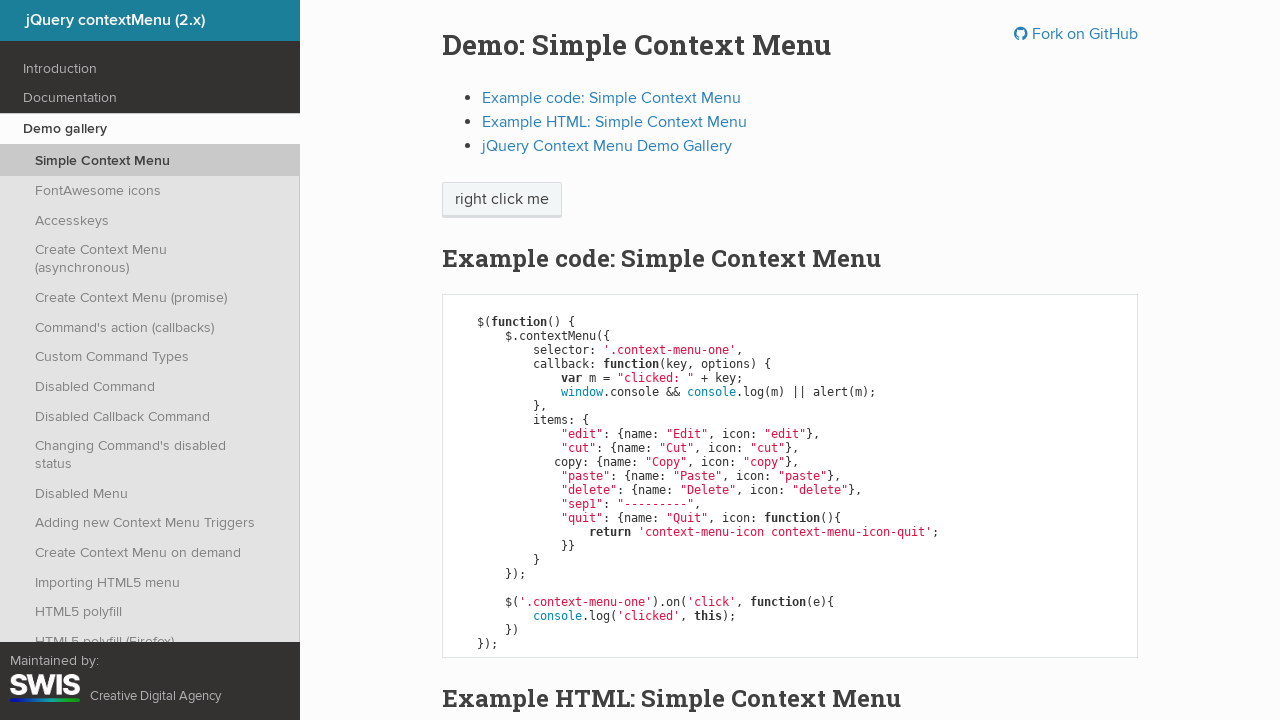